Tests the search functionality on the eMarketstorage financial communications page by entering a company name in the search field, clicking the search button, and verifying that search results are displayed.

Starting URL: https://www.emarketstorage.it/it/comunicati-finanziari

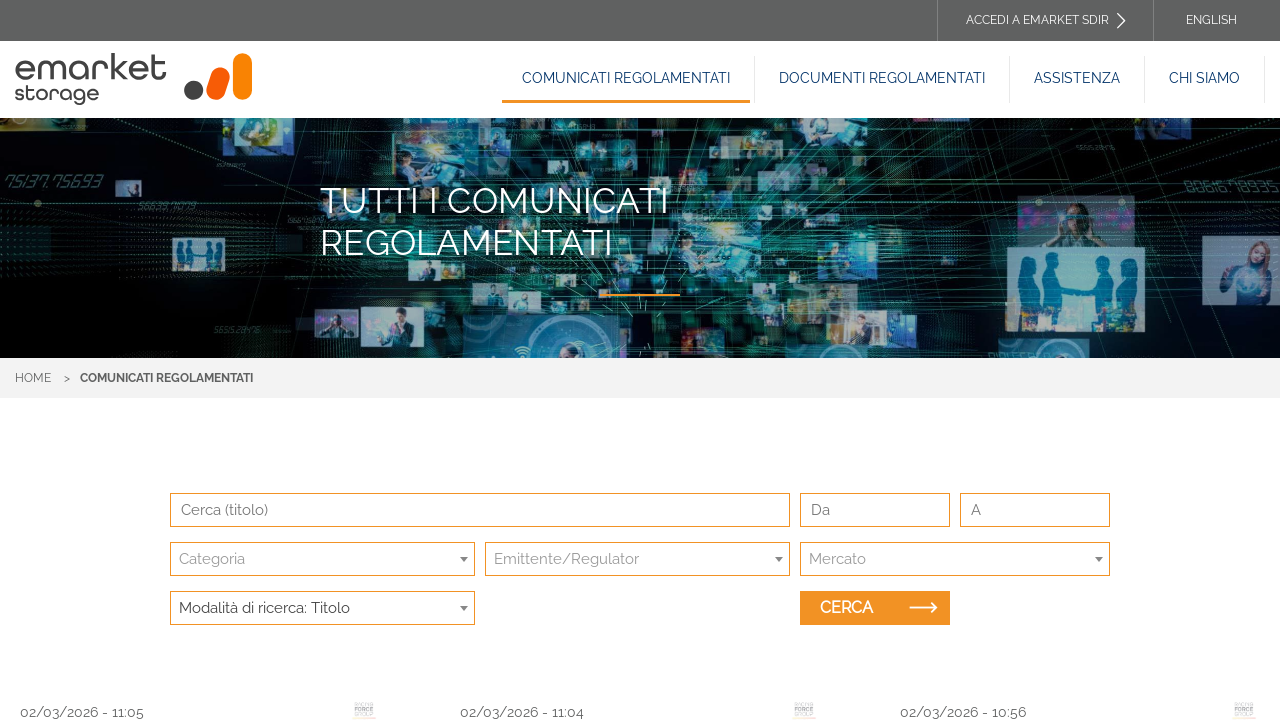

Filled search field with company name 'prysmian' on #edit-titolo
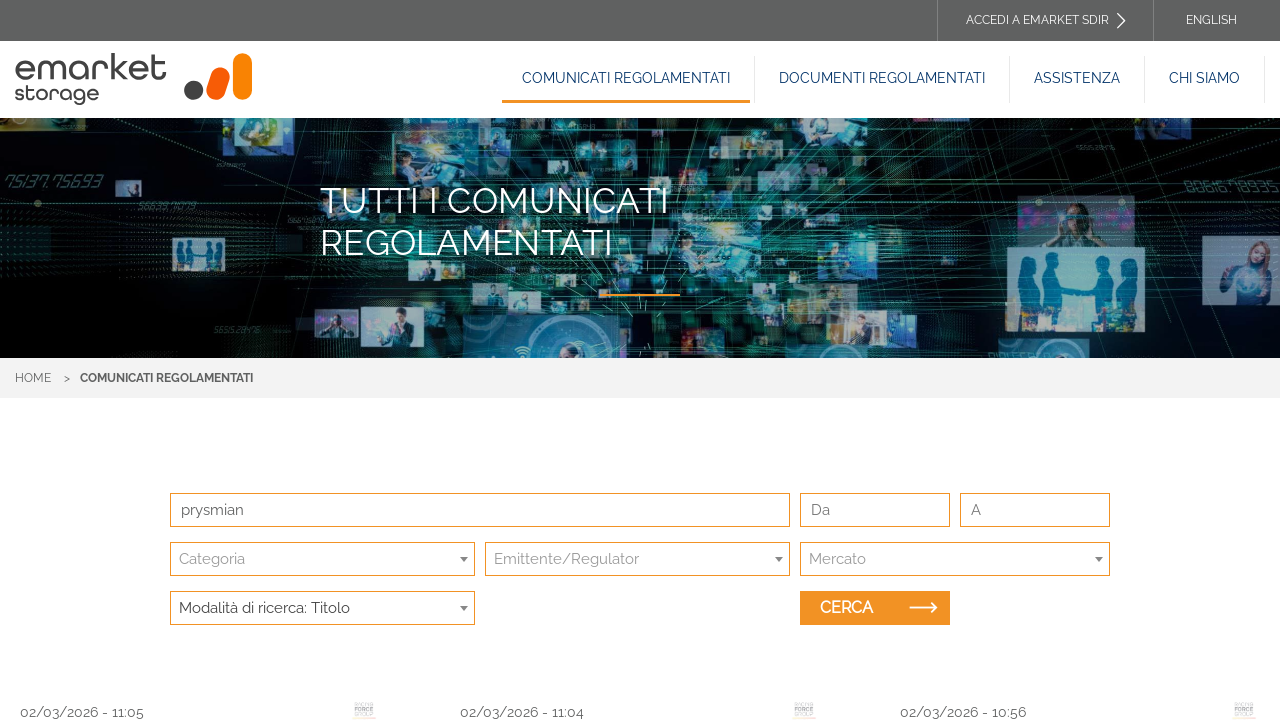

Clicked search button to execute search at (875, 608) on #edit-submit-search-news
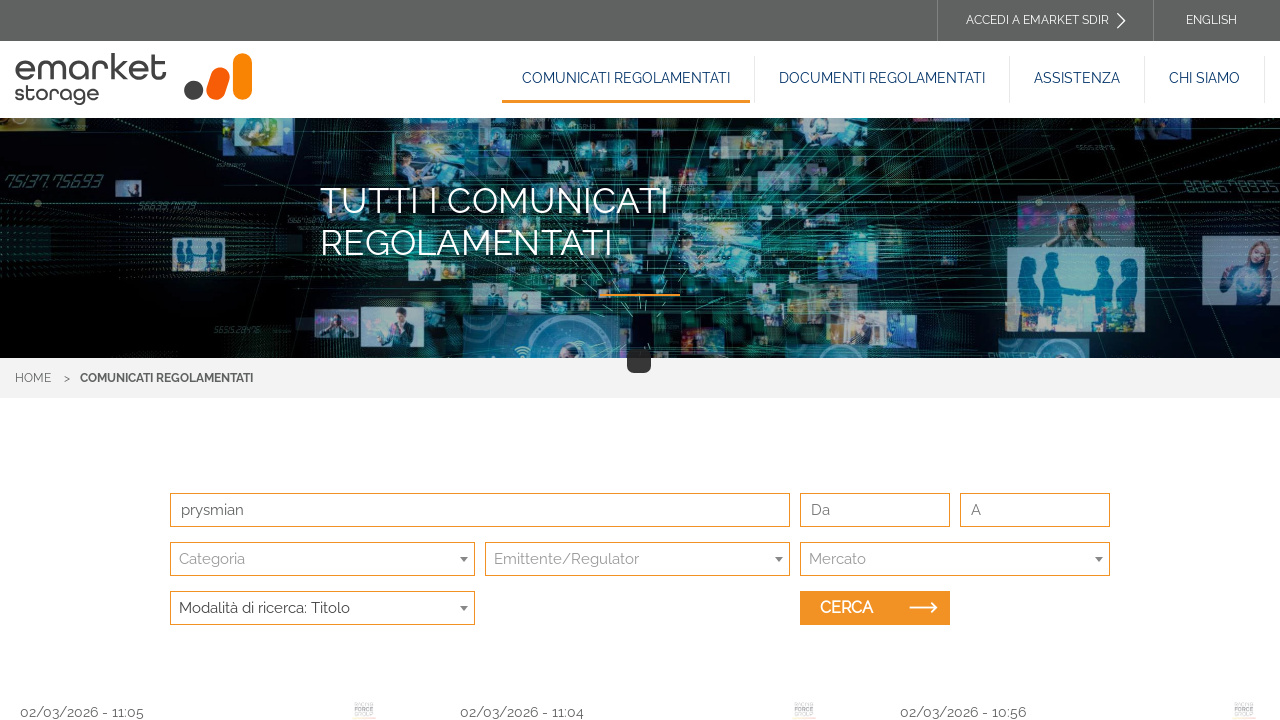

Search results loaded successfully
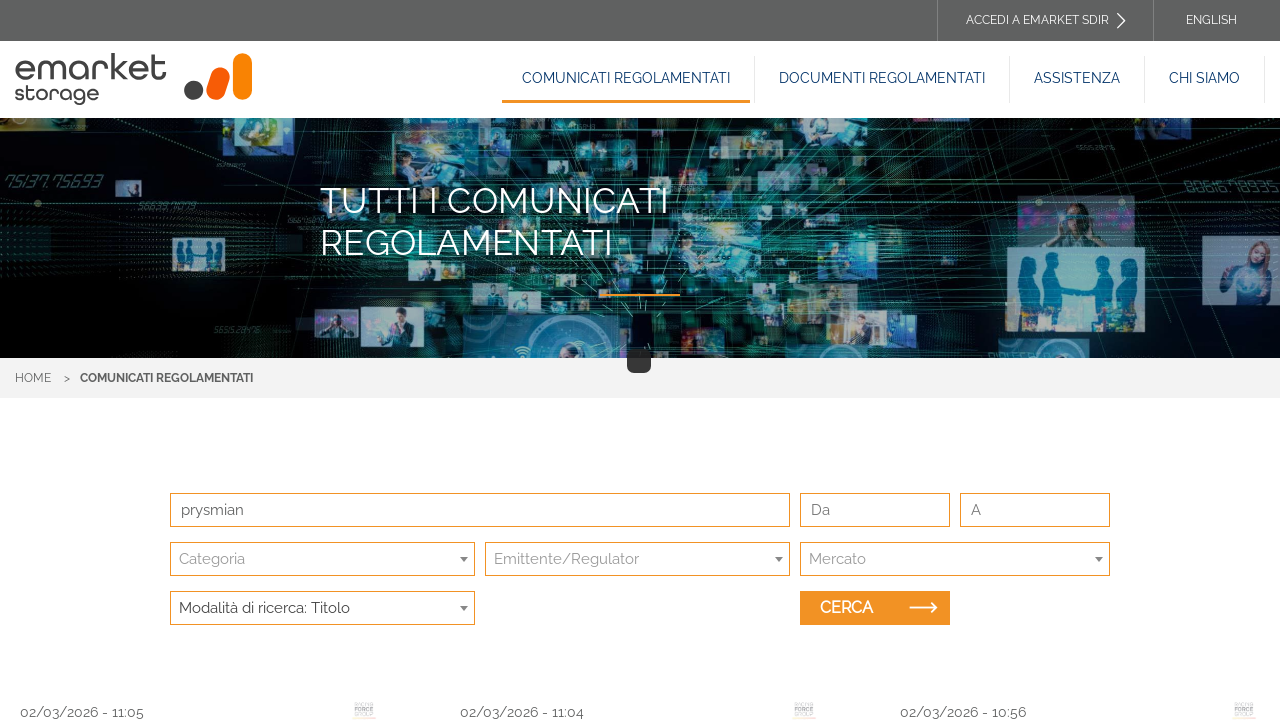

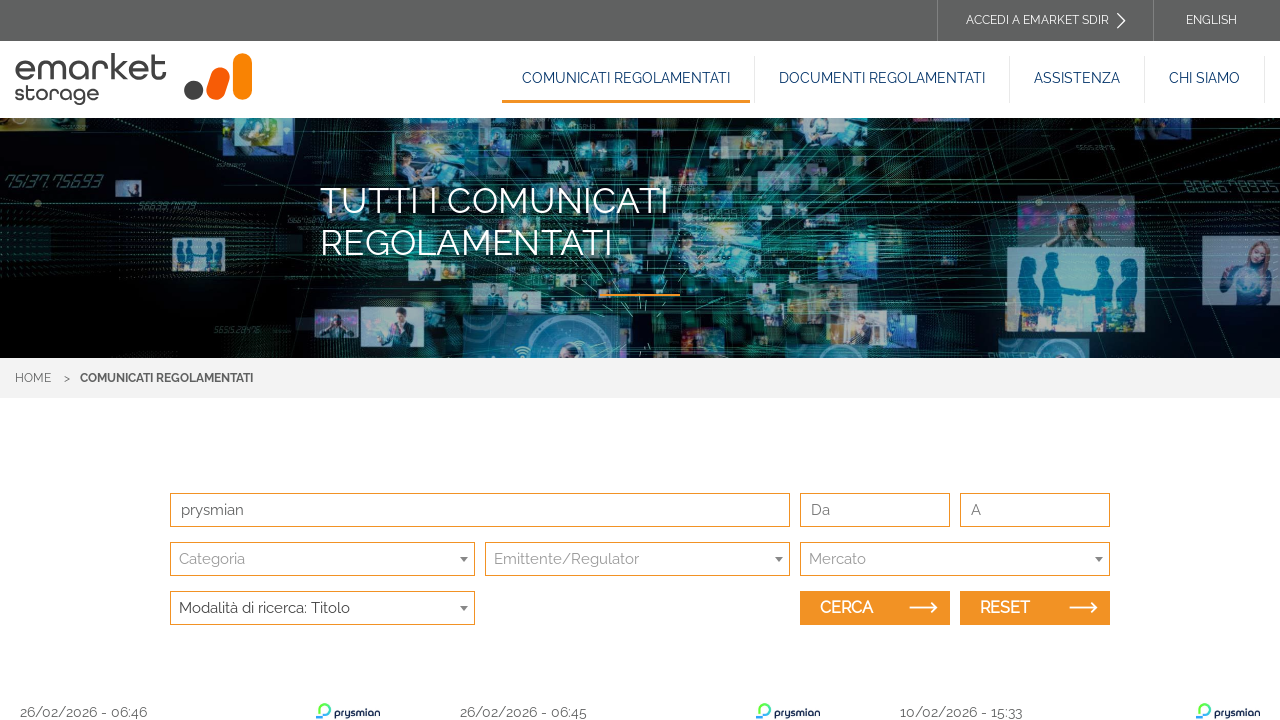